Tests that error messages disappear when user fills in the mandatory fields on the contact form

Starting URL: http://jupiter.cloud.planittesting.com

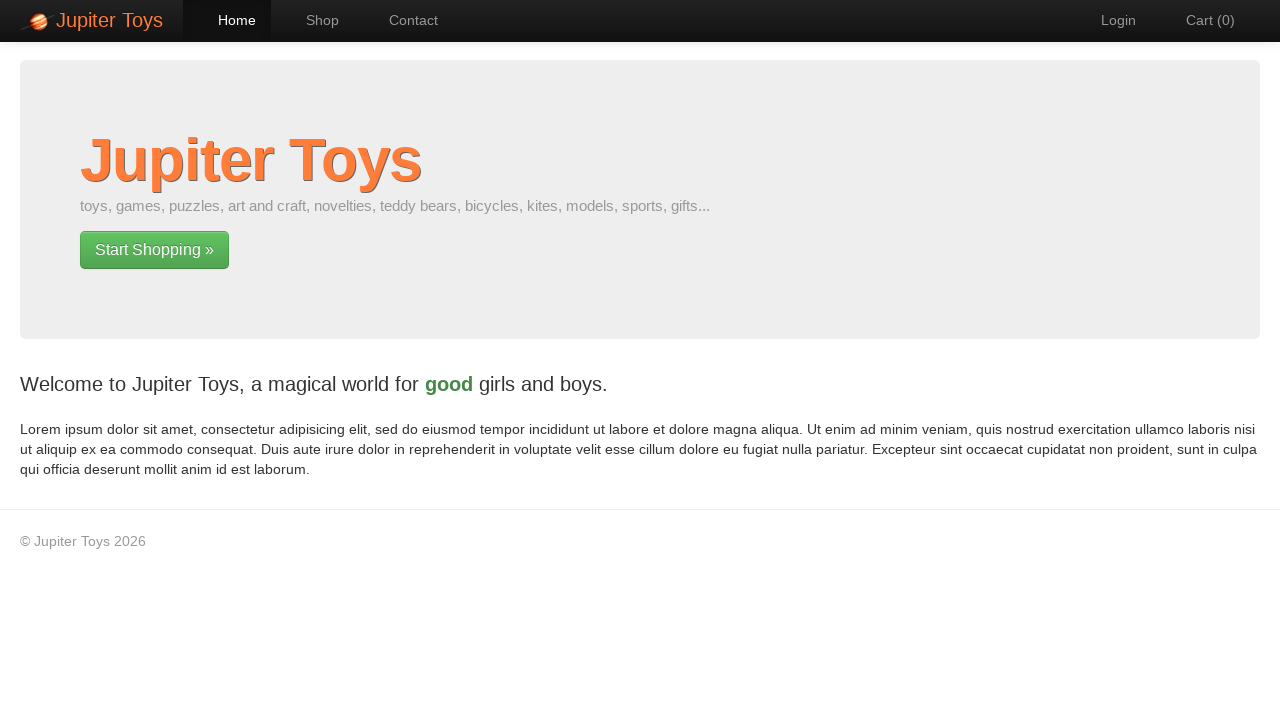

Clicked navigation link to contact page at (404, 20) on #nav-contact
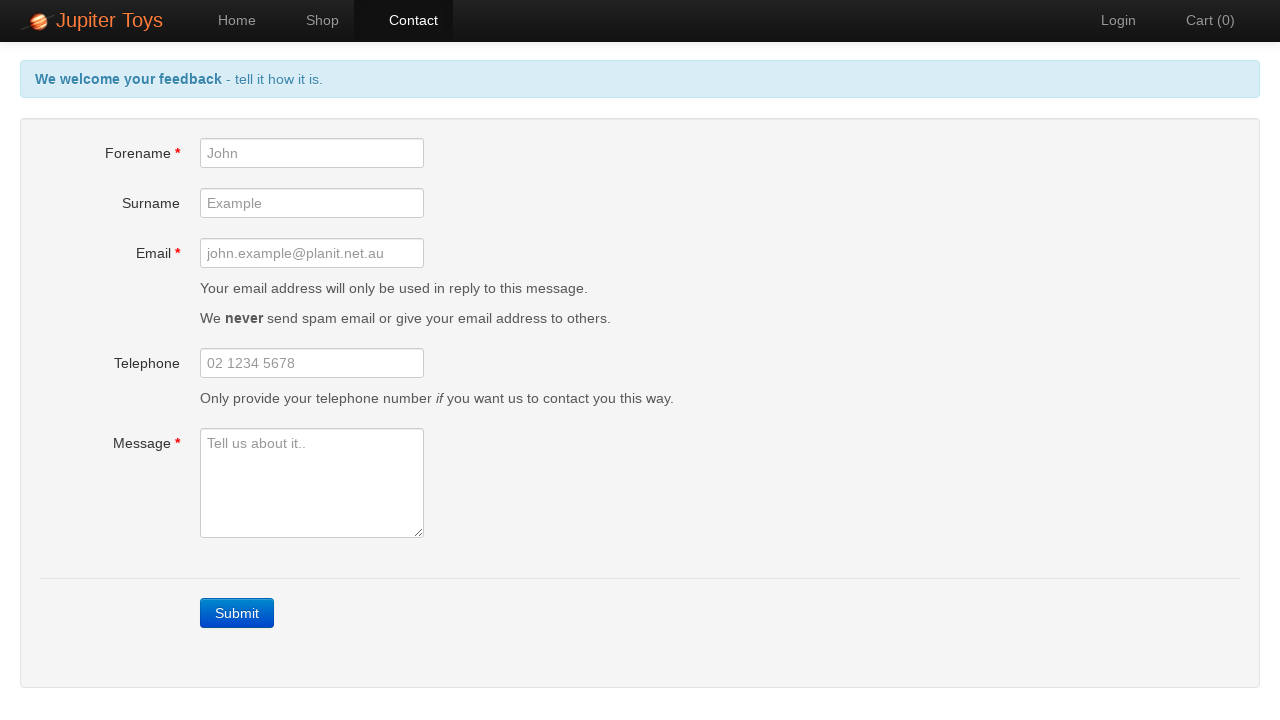

Clicked submit button to trigger validation errors at (237, 613) on internal:role=link[name="Submit"i]
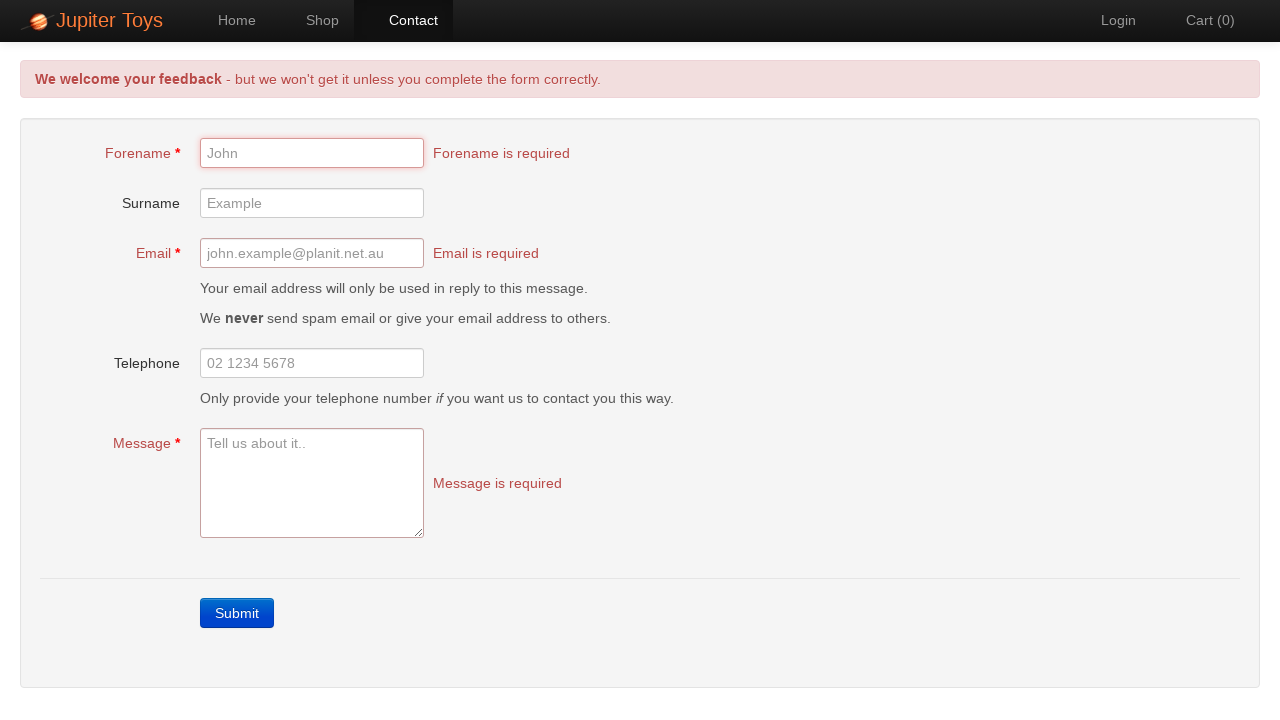

Filled forename field with 'Sandy' on #forename
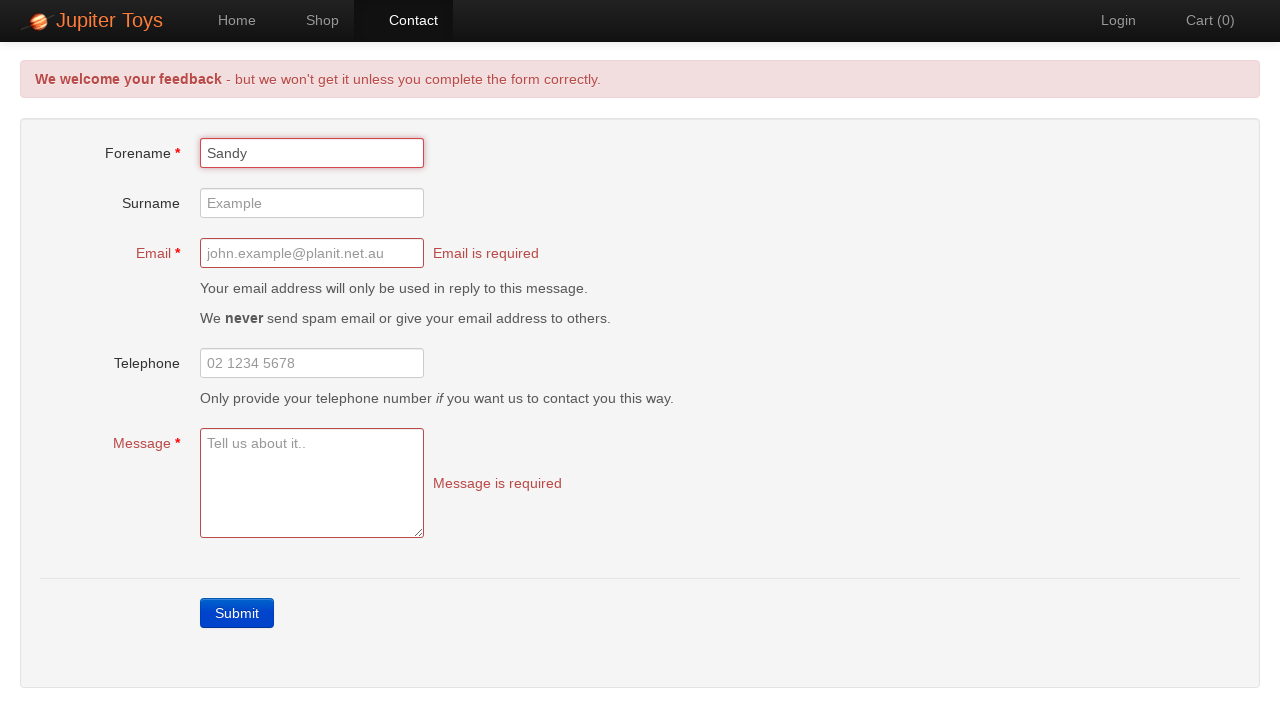

Verified forename error message is no longer visible
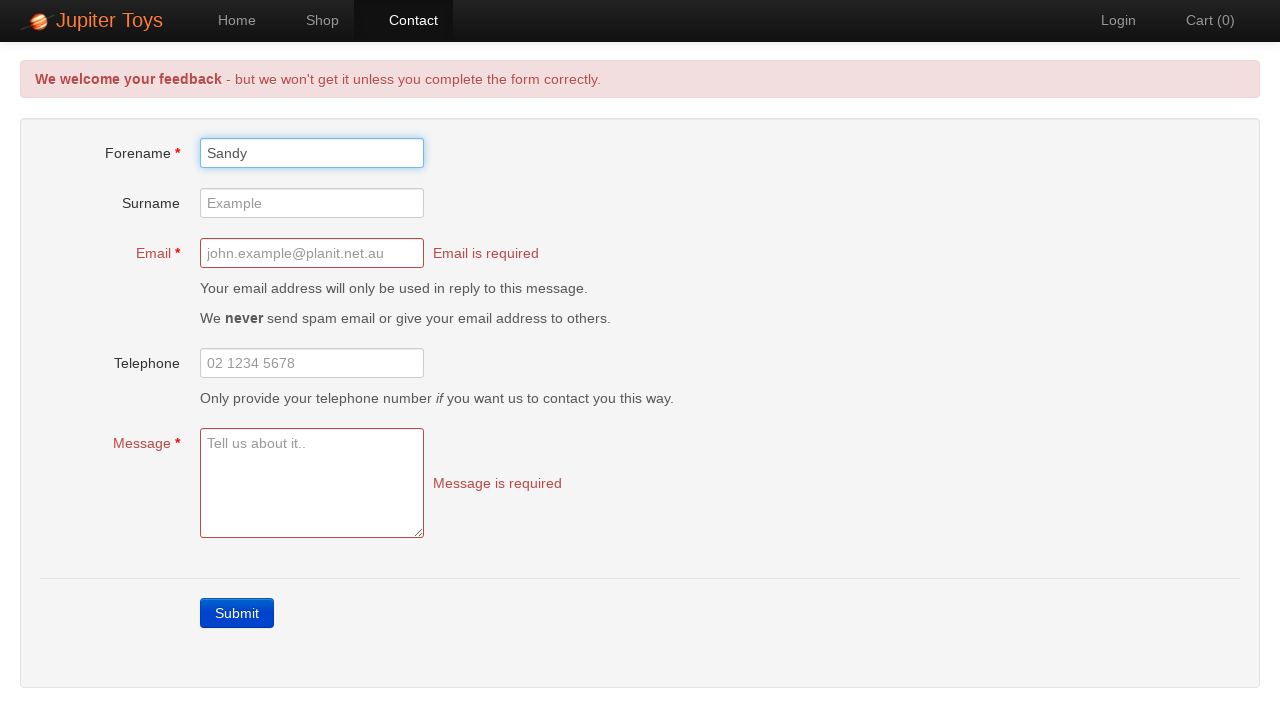

Filled email field with 'sandy.test@gmail.com' on #email
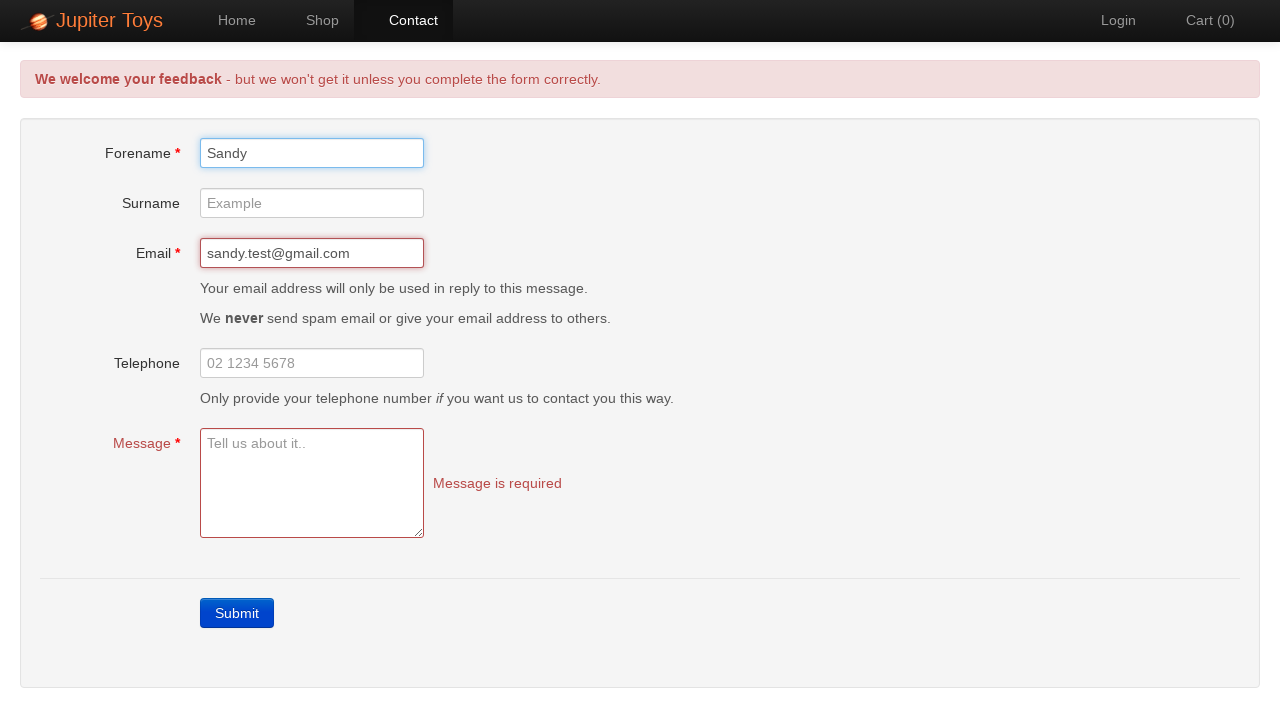

Verified email error message is no longer visible
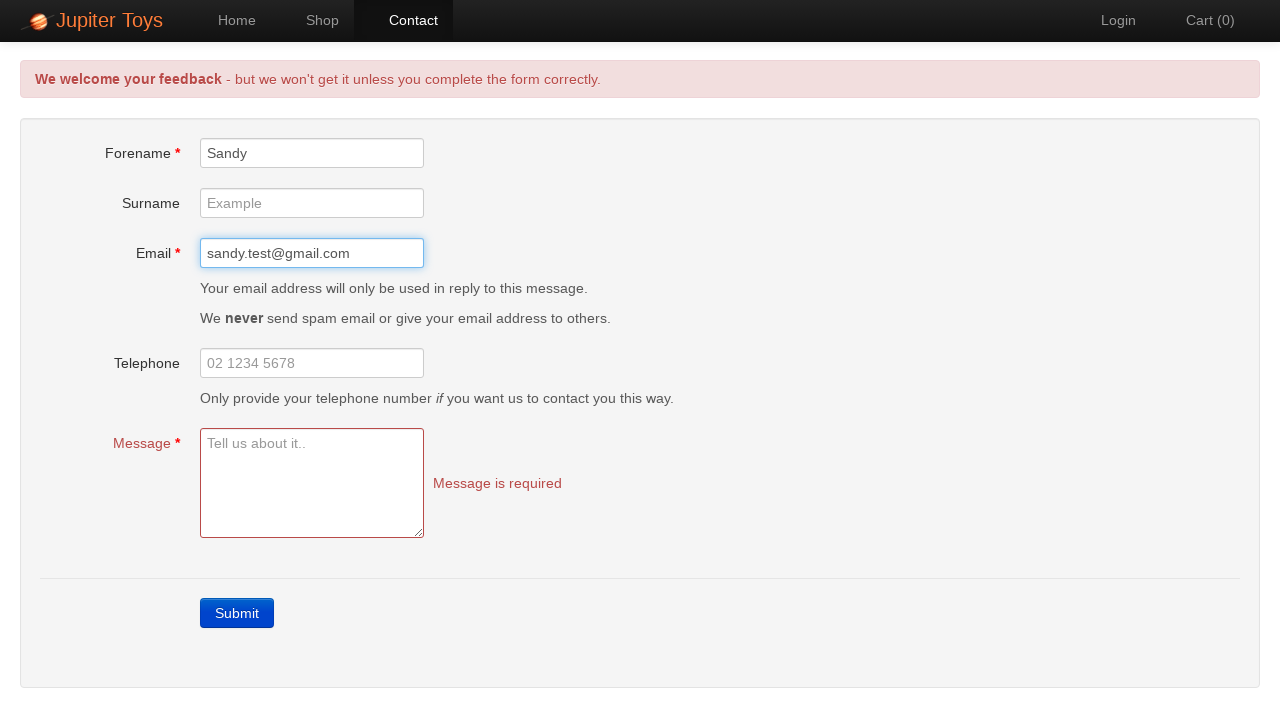

Filled message field with 'Test message content' on #message
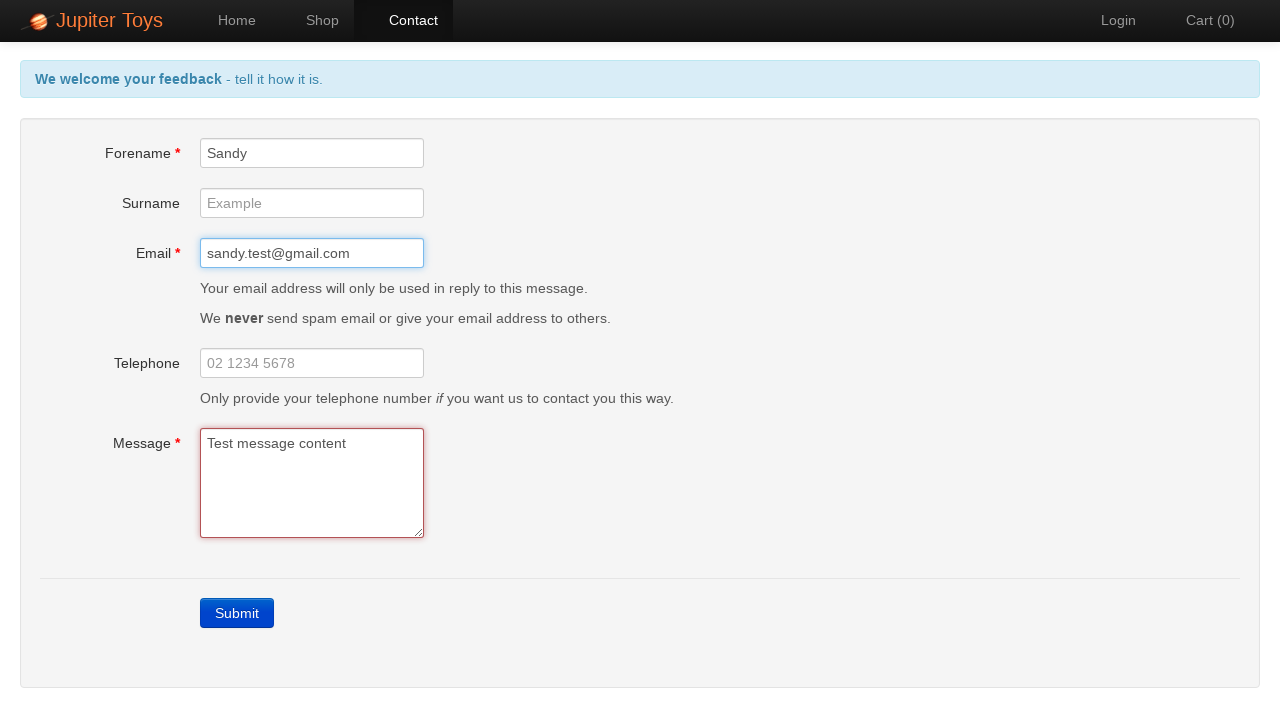

Verified message error message is no longer visible
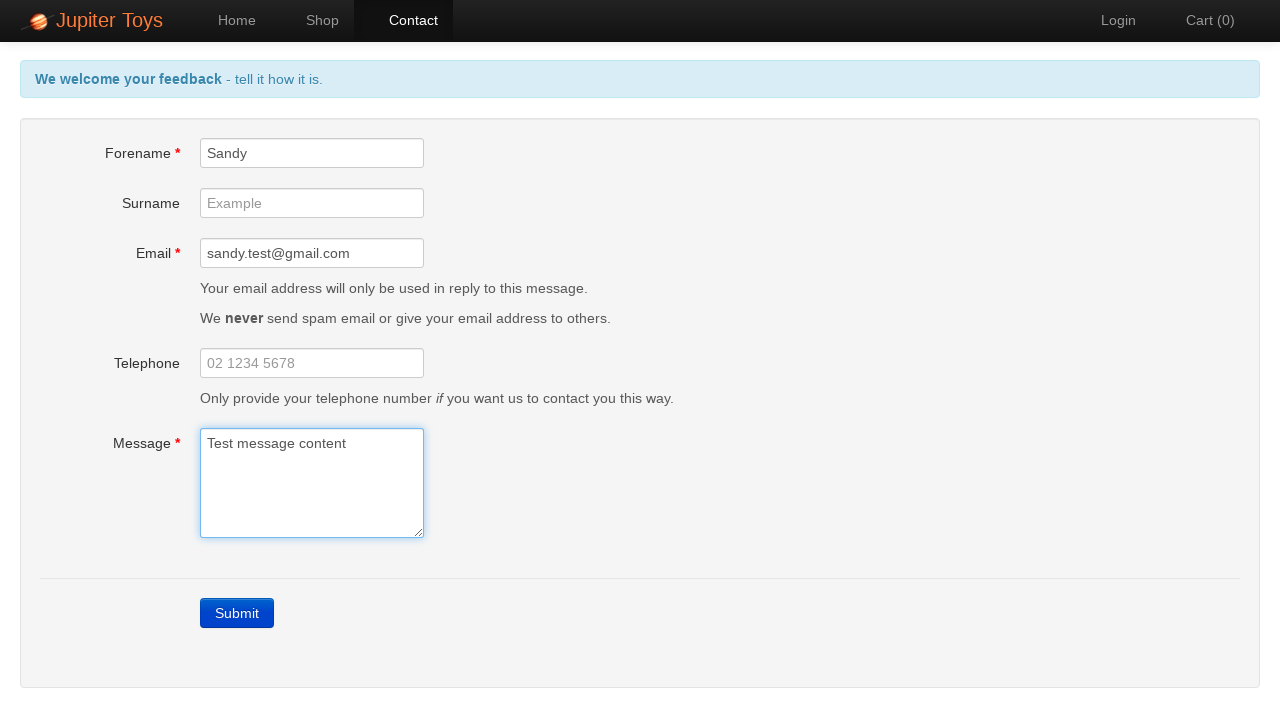

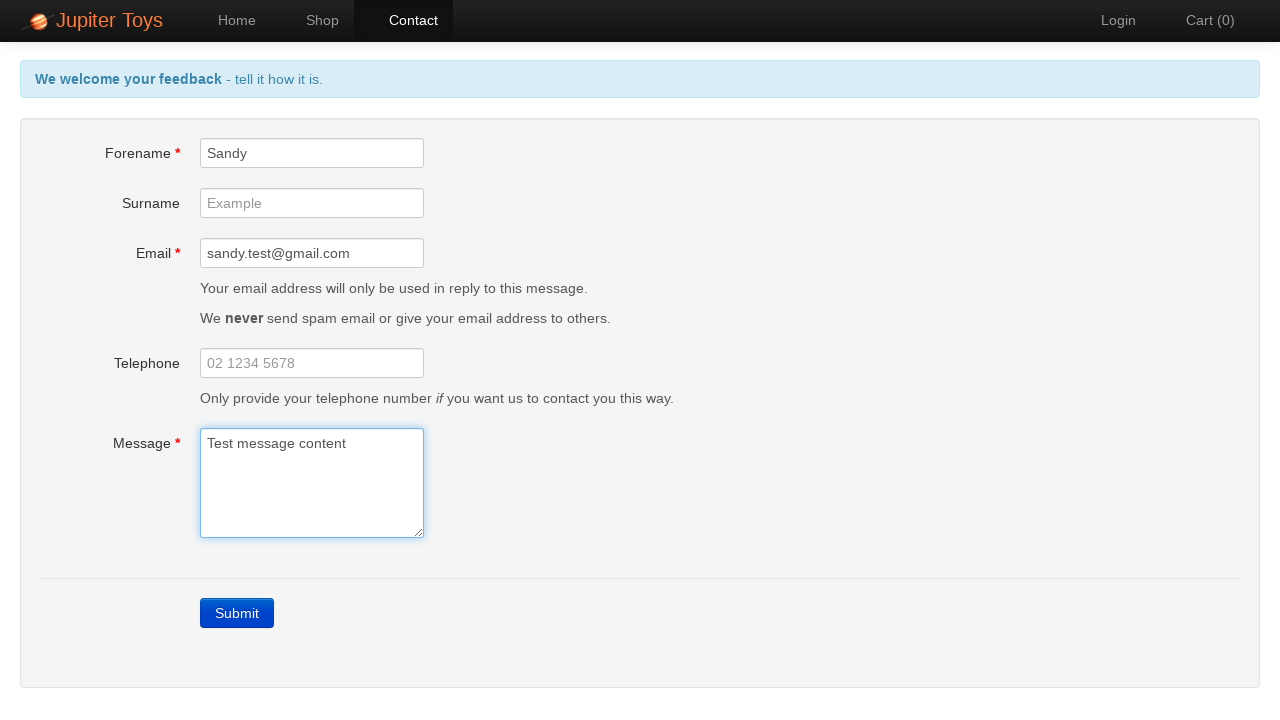